Tests dynamic controls on a page by clicking through a sequence of buttons that add/remove elements dynamically

Starting URL: https://the-internet.herokuapp.com/

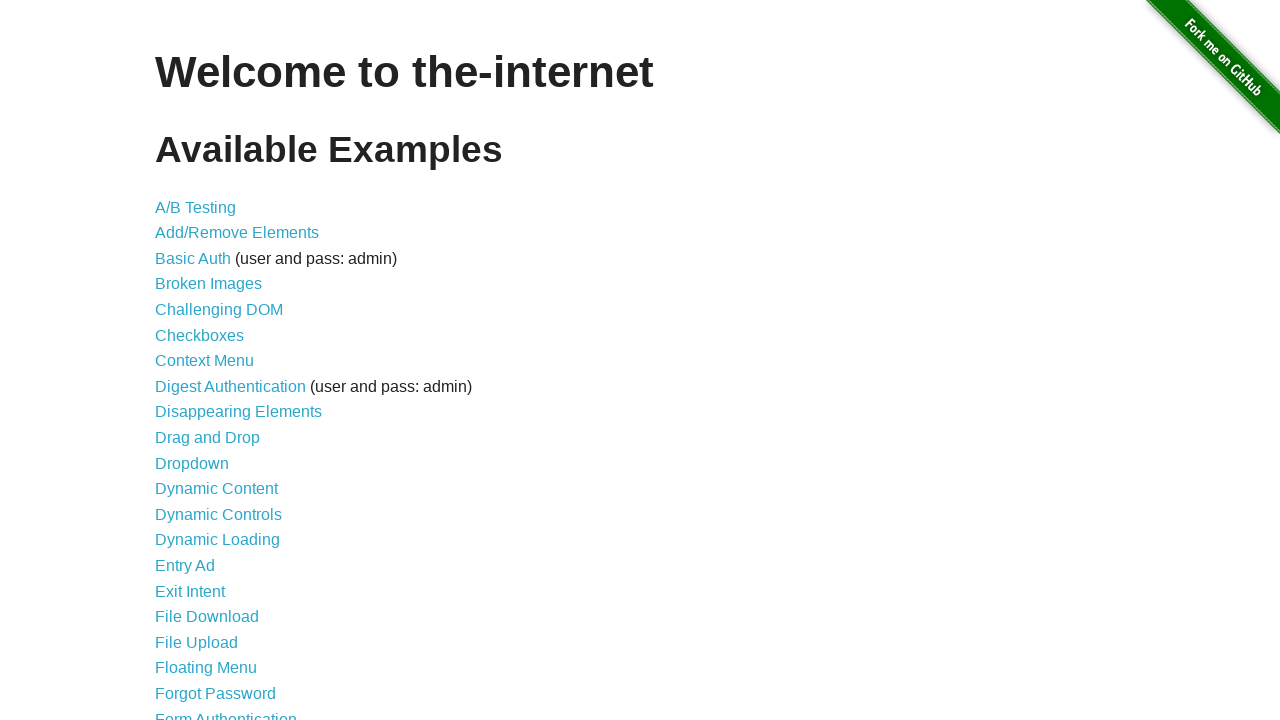

Clicked on Dynamic Controls link at (218, 514) on xpath=//a[@href='/dynamic_controls']
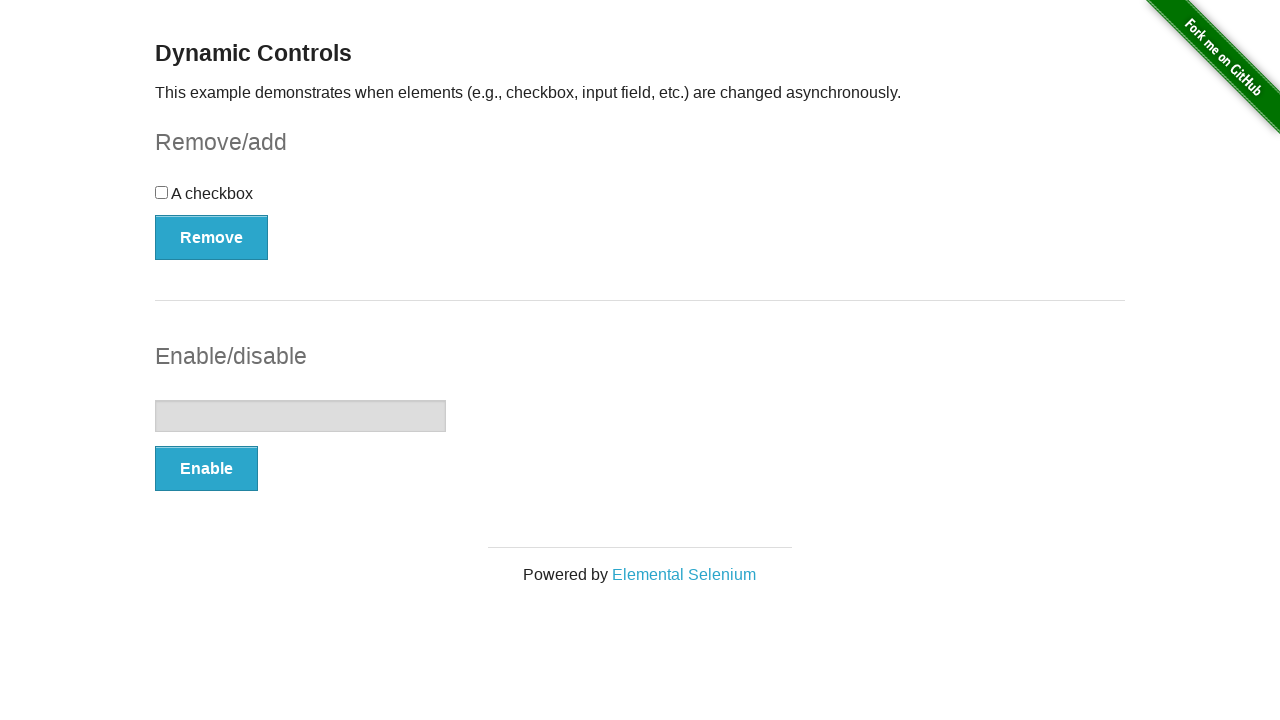

Clicked Remove button to remove the checkbox at (212, 237) on xpath=//button[@type='button' and text()='Remove']
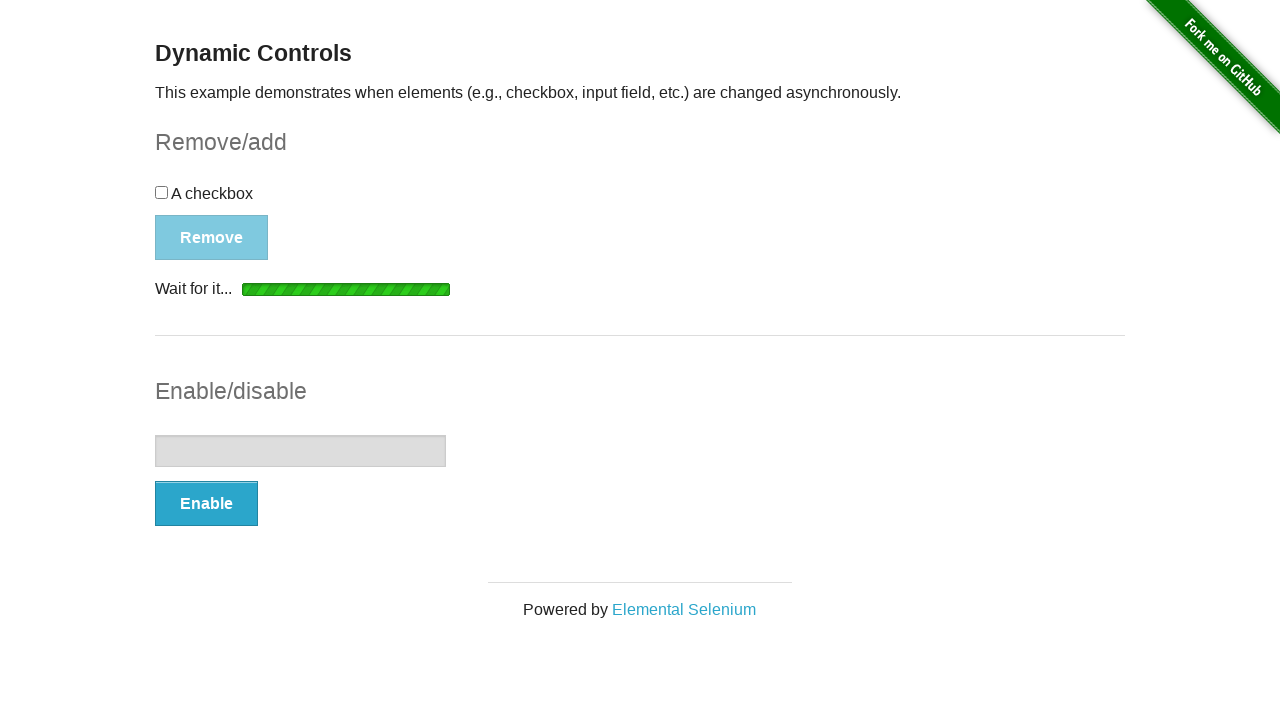

Add button appeared after removing checkbox
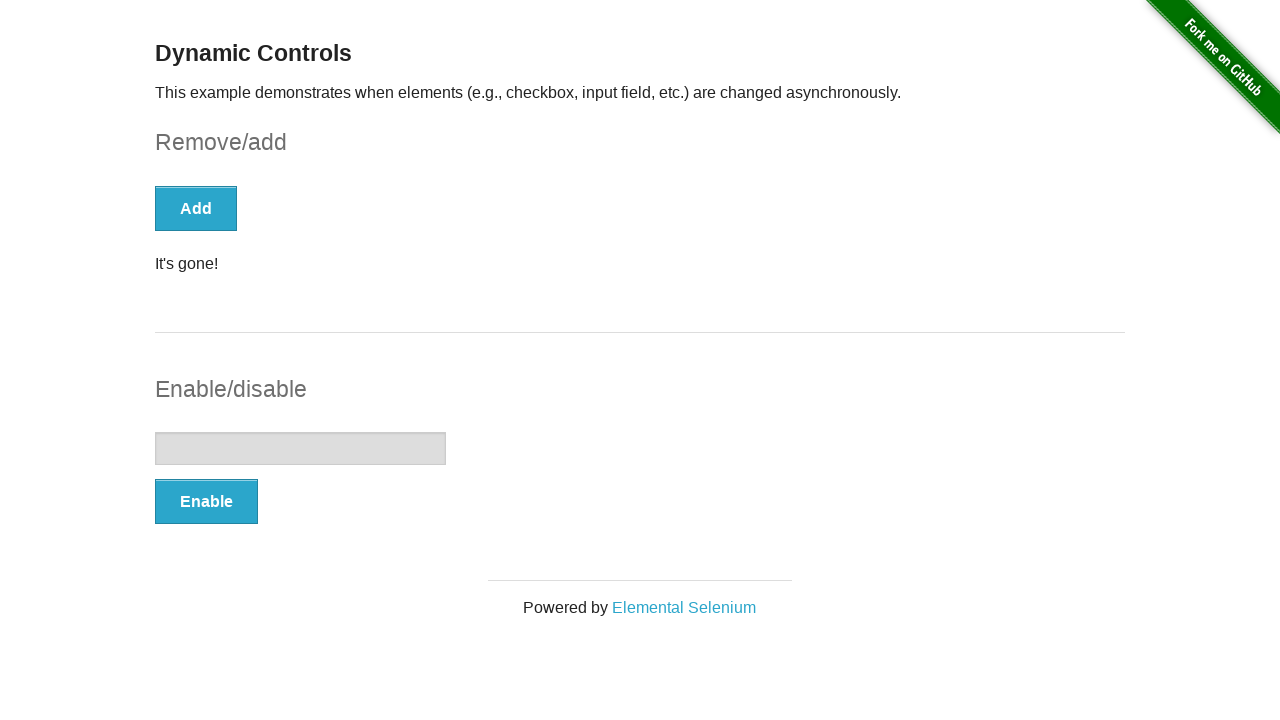

Clicked Add button to restore the checkbox at (196, 208) on xpath=//button[@type='button' and text()='Add']
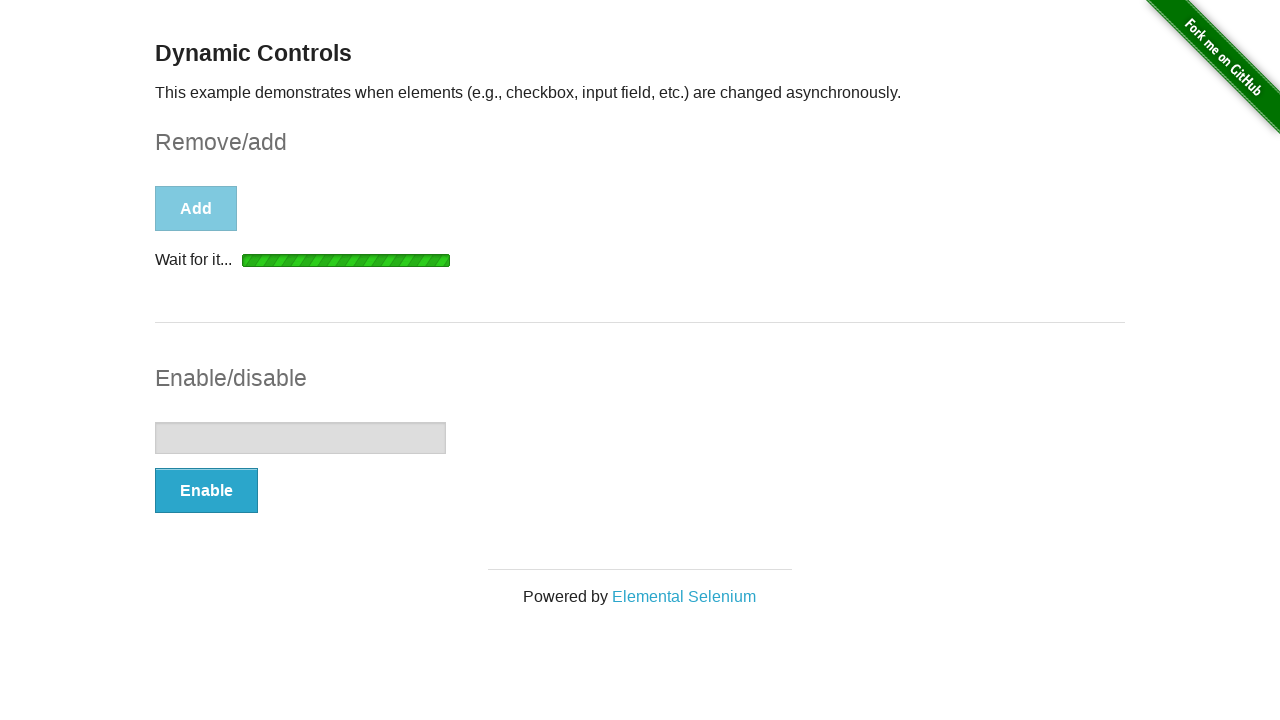

Checkbox reappeared on the page
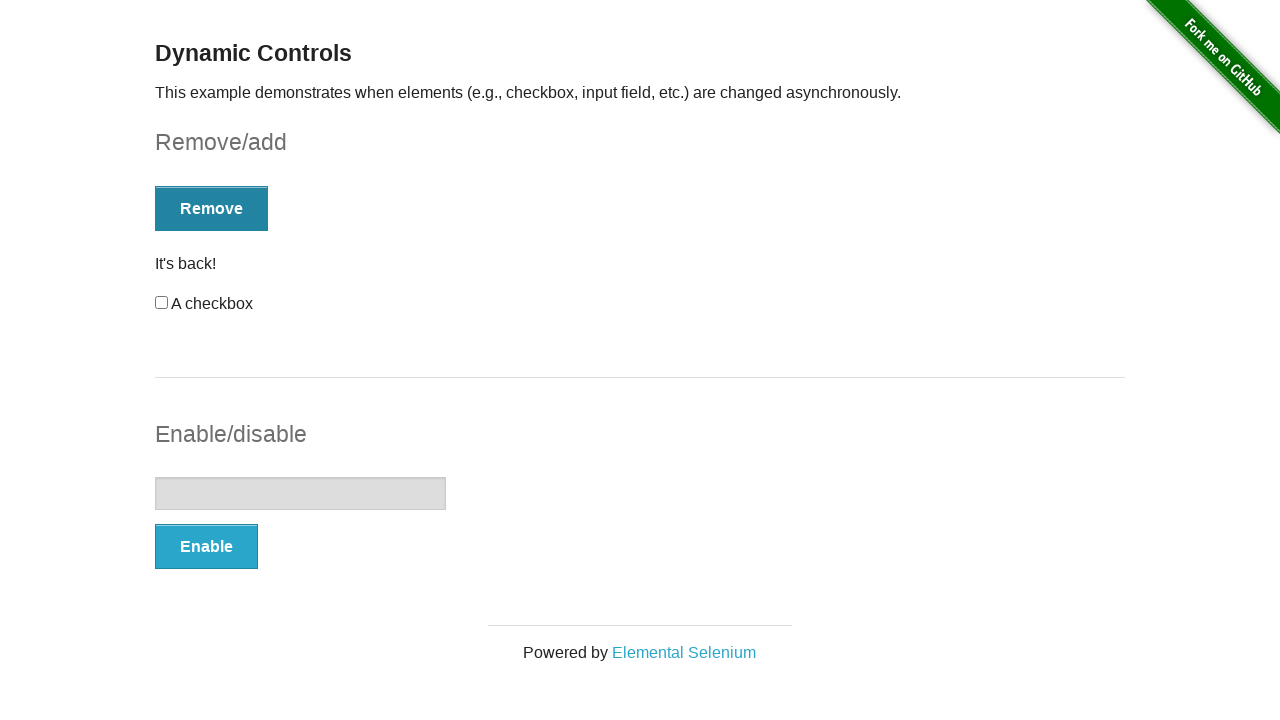

Clicked the checkbox to select it at (162, 303) on xpath=//*[@id='checkbox']
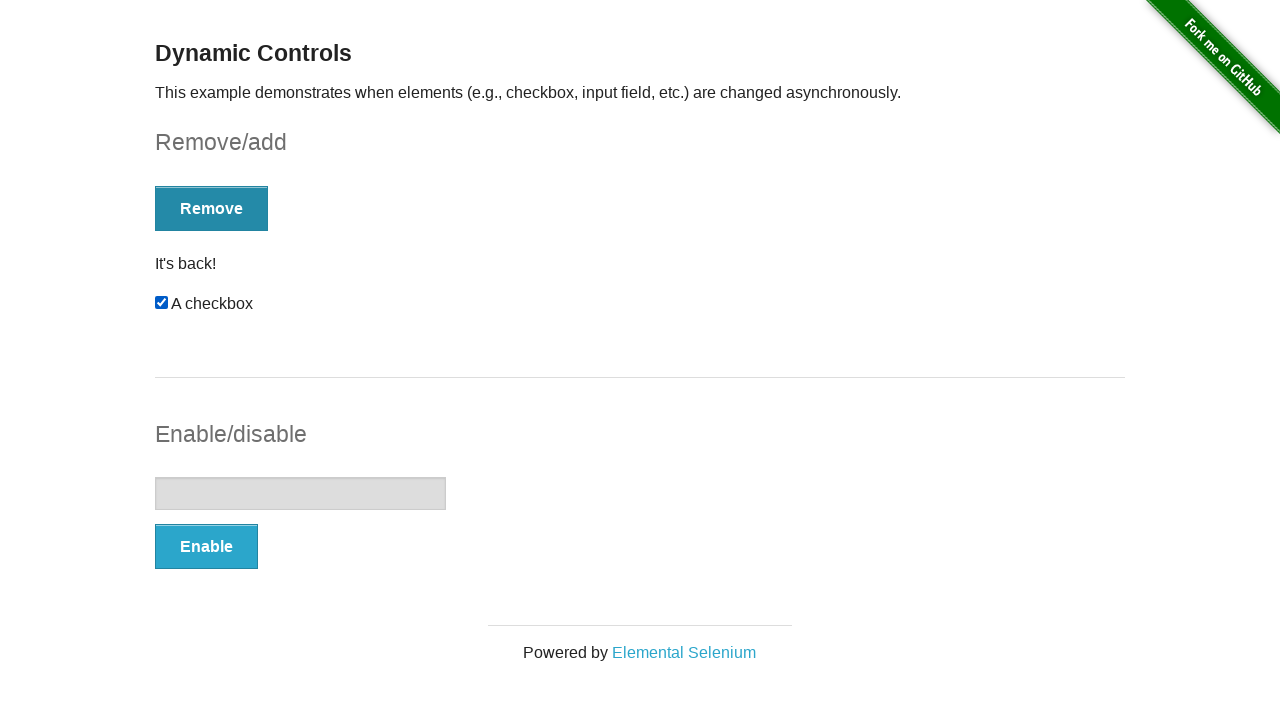

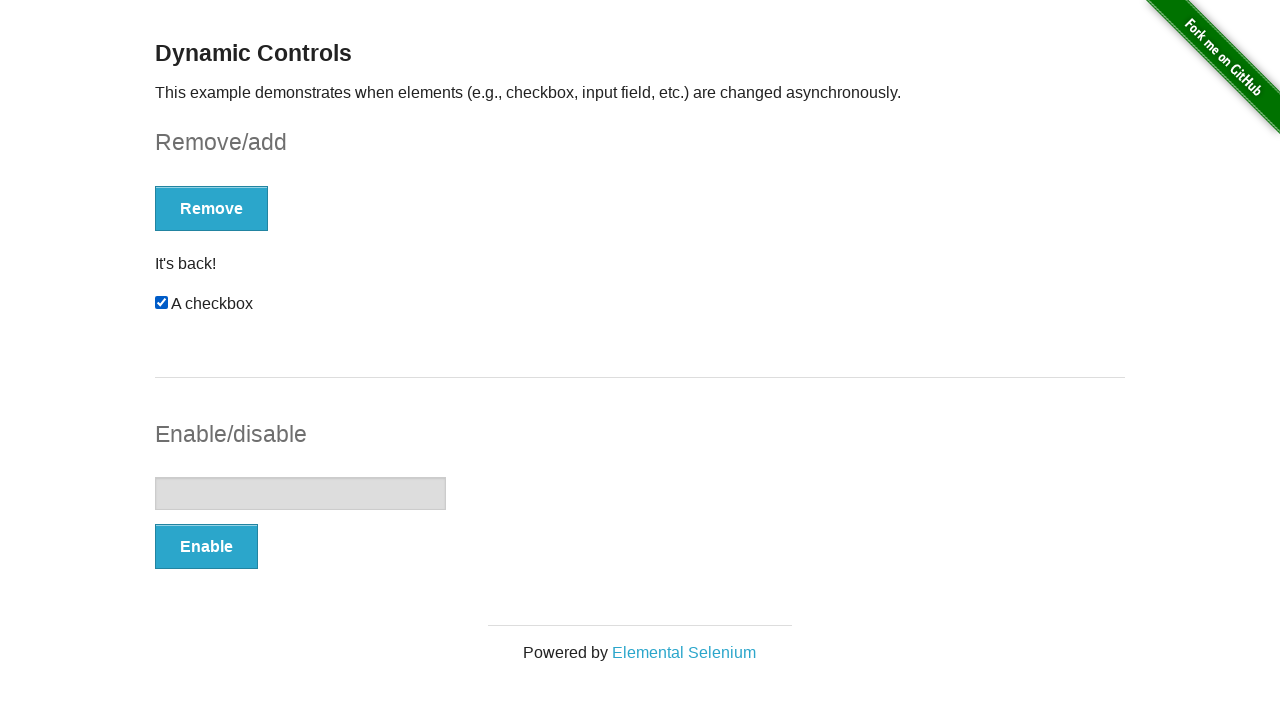